Tests that a dropdown menu navigation button is visible when the browser window is resized to a small screen size

Starting URL: https://pixotech.com

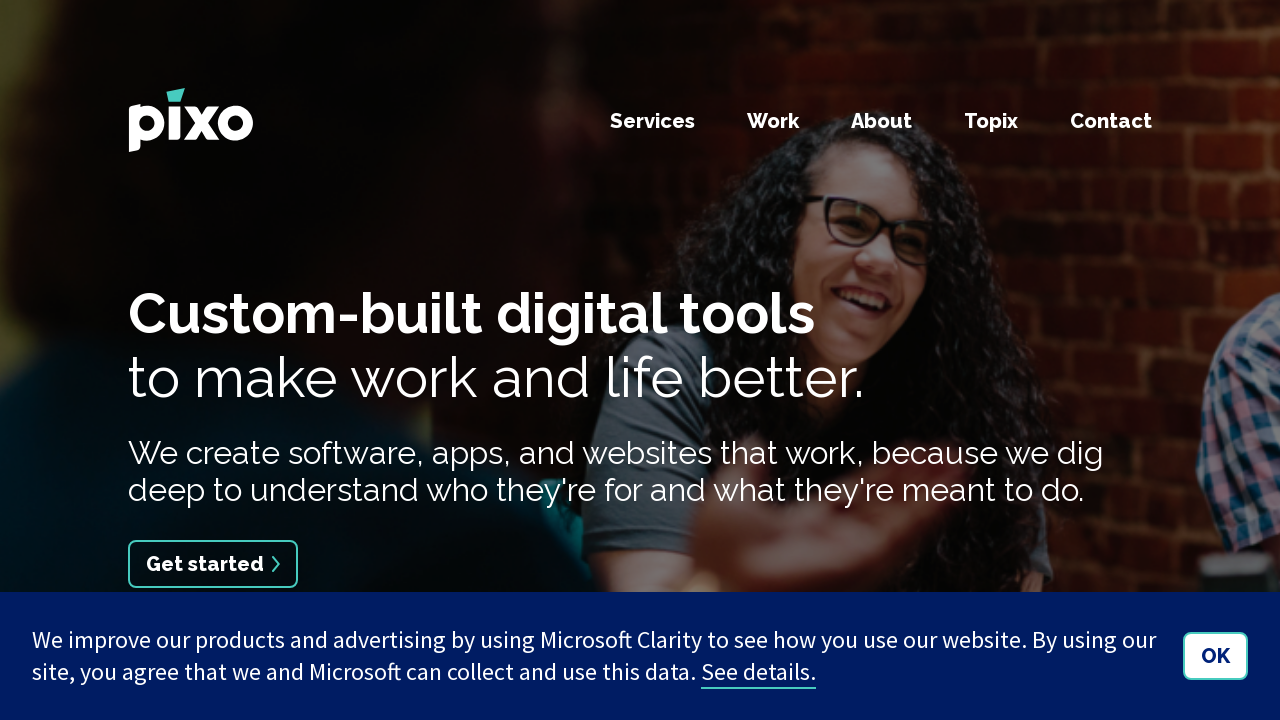

Set viewport to small screen size (375x667)
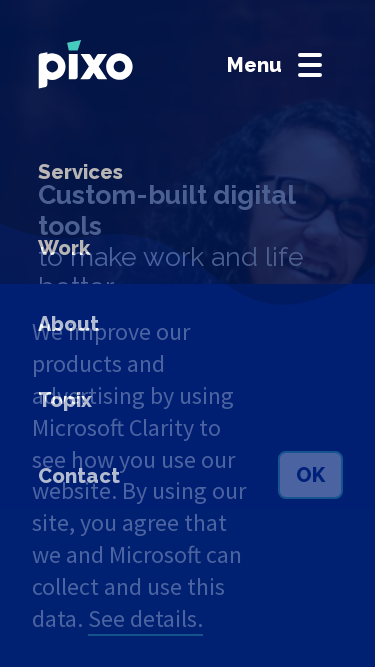

Located dropdown menu toggle button
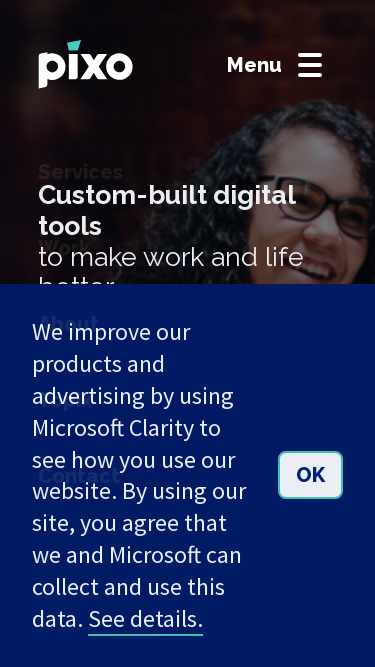

Verified dropdown menu toggle button is visible on small screen
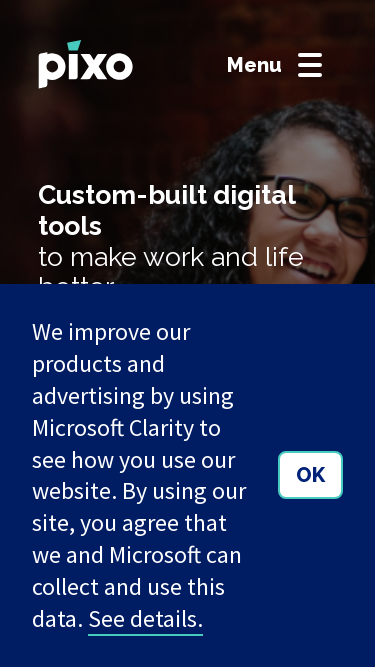

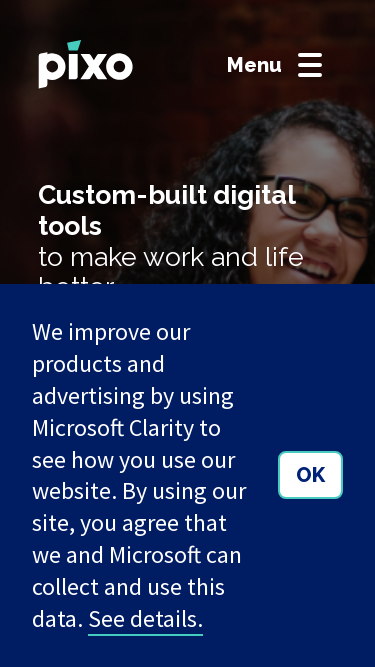